Tests a signup/registration form by filling in first name, last name, and email fields, then submitting the form

Starting URL: https://secure-retreat-92358.herokuapp.com

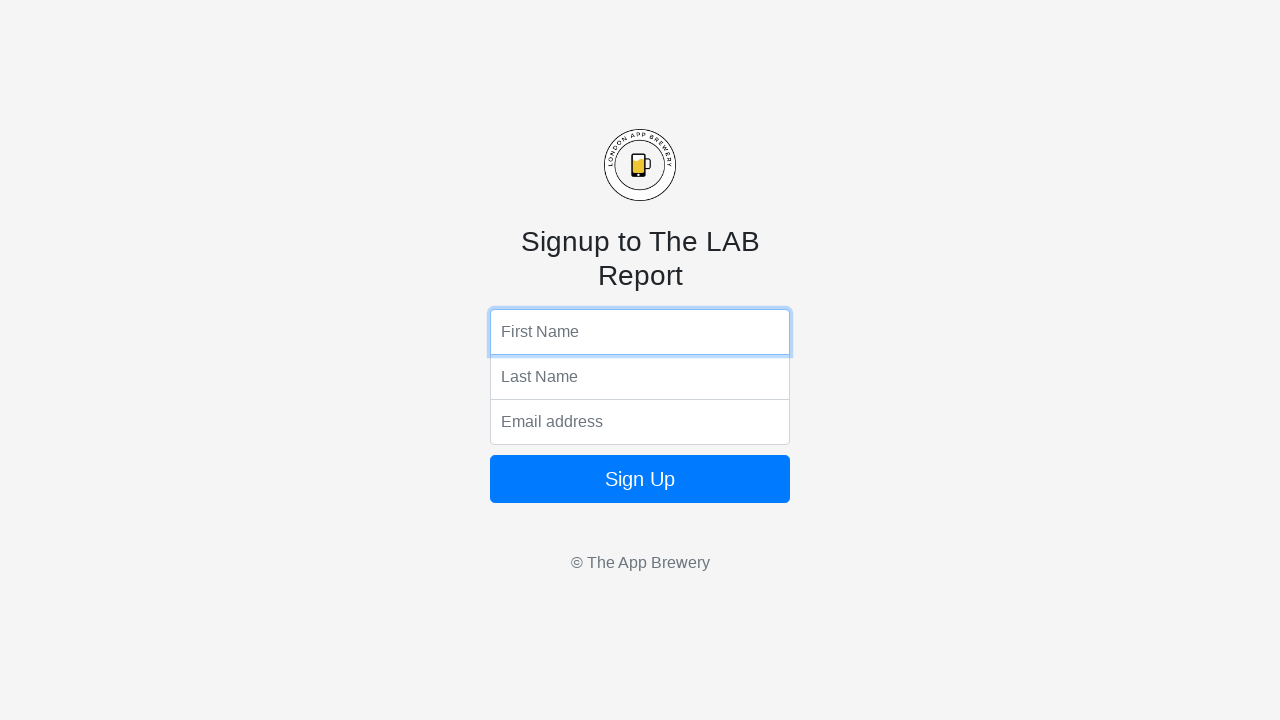

Filled first name field with 'Jennifer' on input[name='fName']
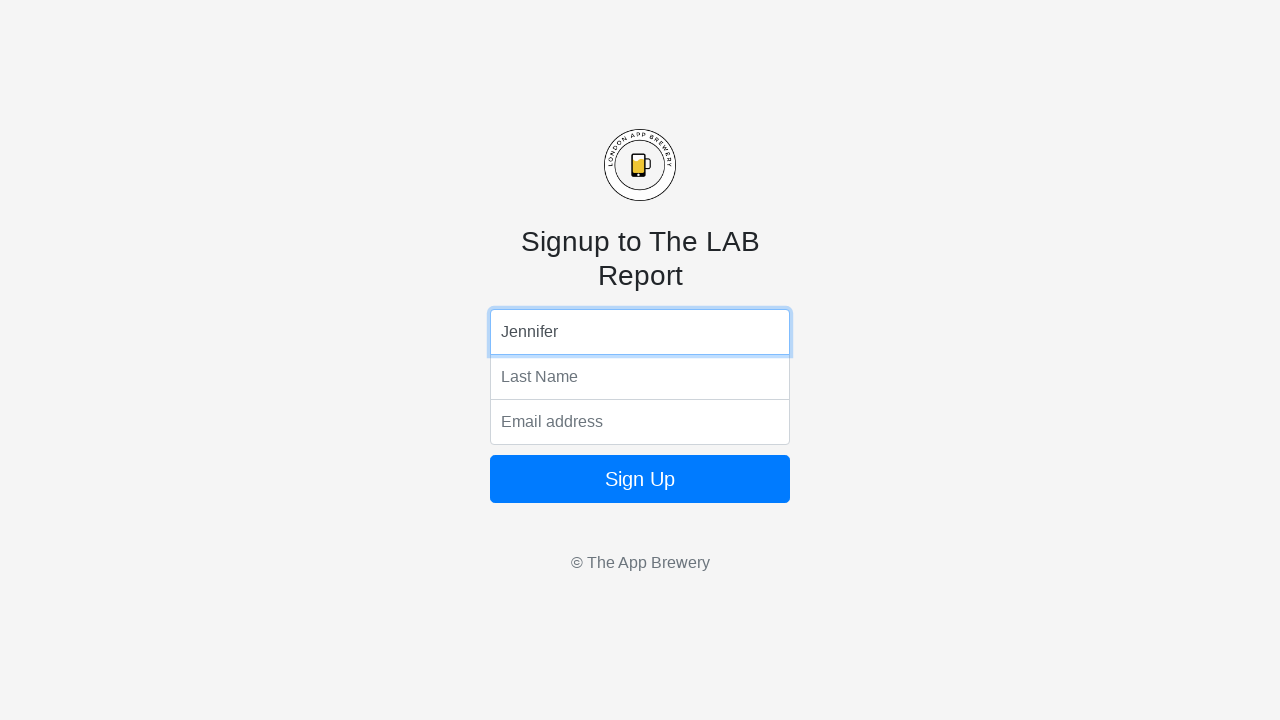

Filled last name field with 'Thompson' on input[name='lName']
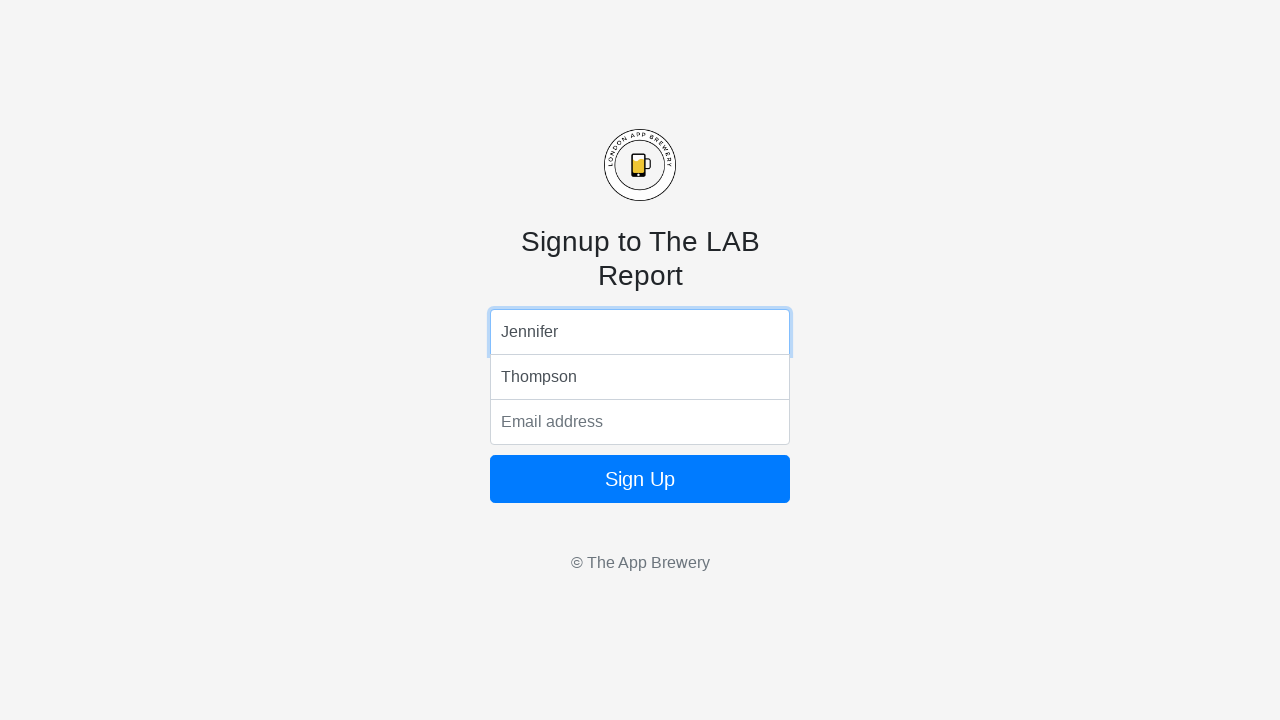

Filled email field with 'jennifer.thompson84@example.com' on input[name='email']
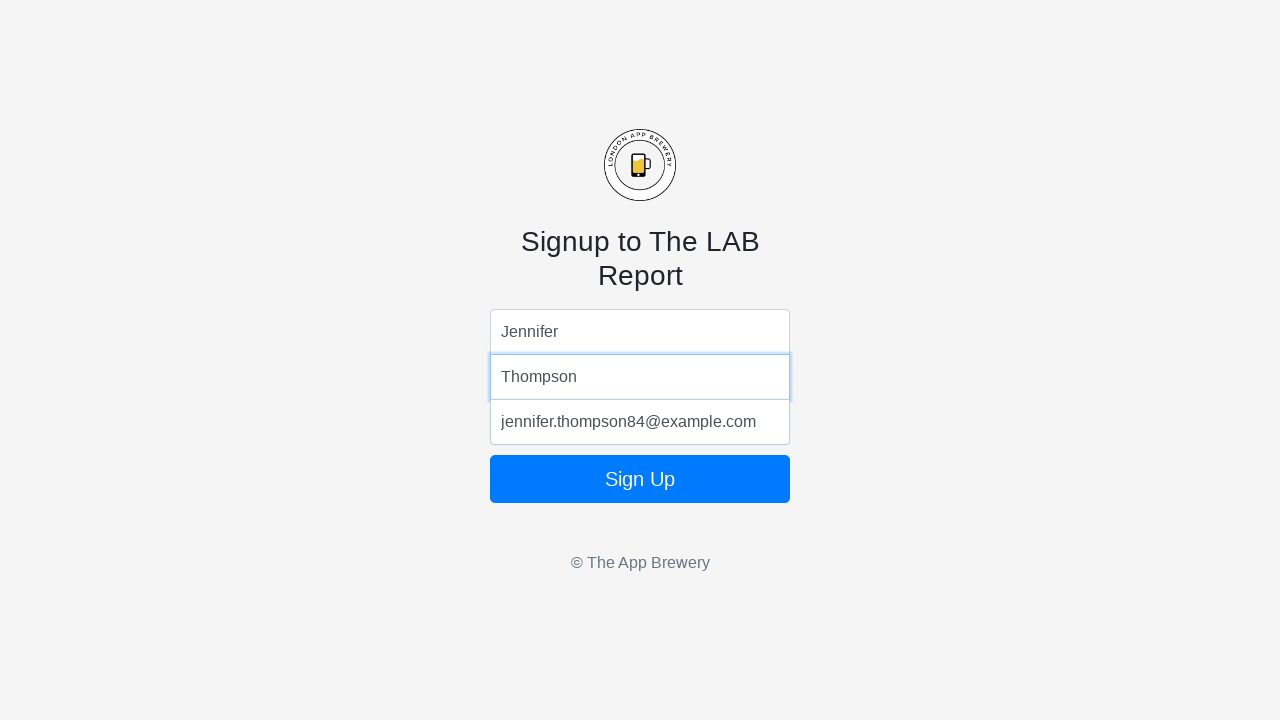

Clicked form submit button at (640, 479) on form button
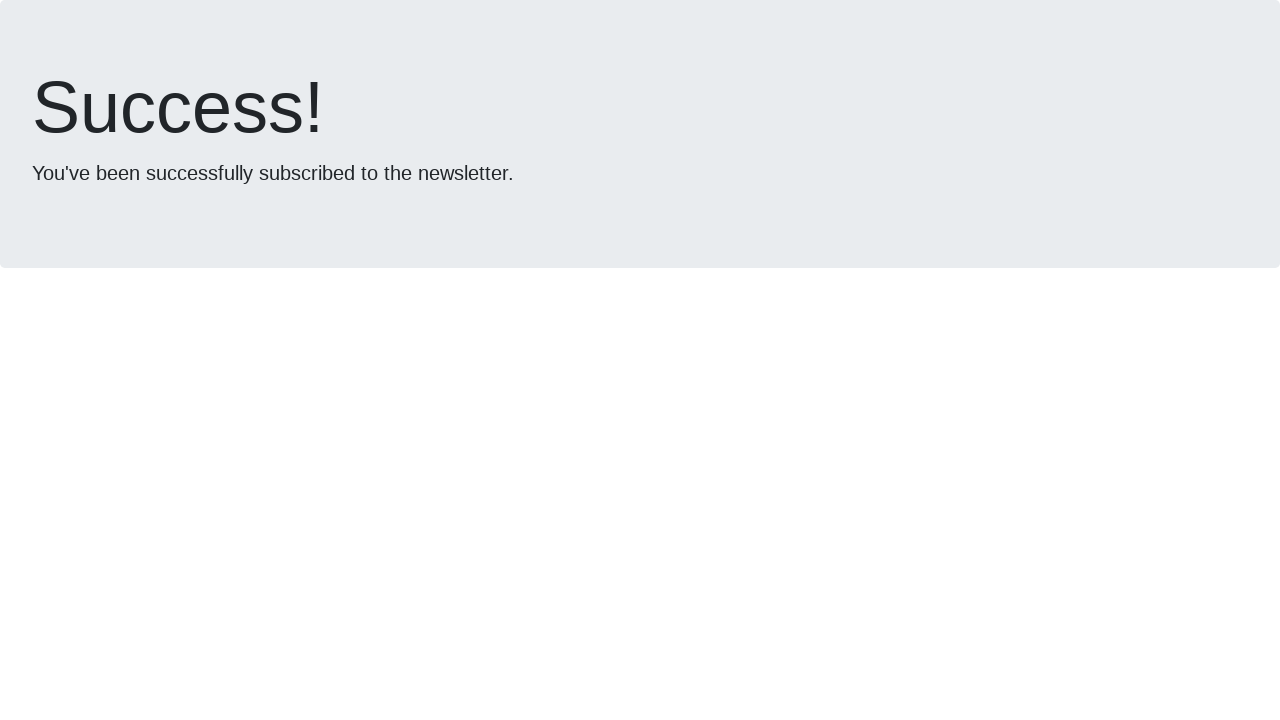

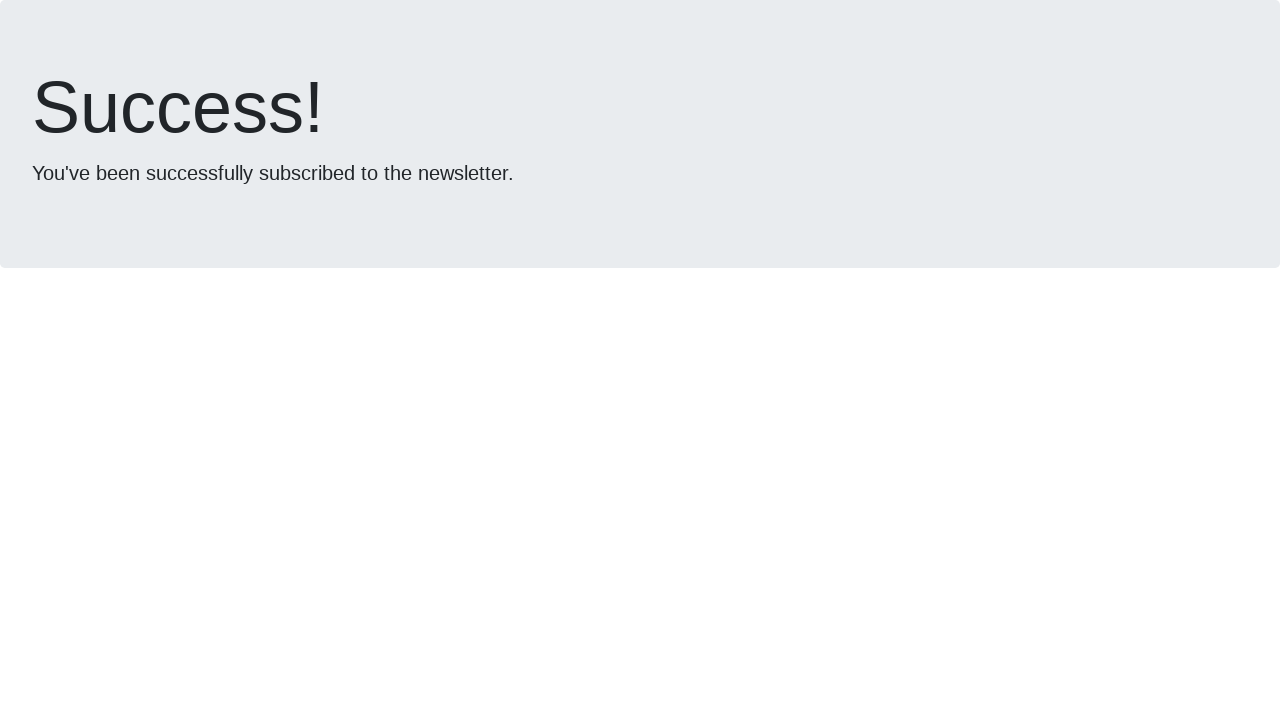